Navigates to the DemoQA homepage

Starting URL: https://demoqa.com

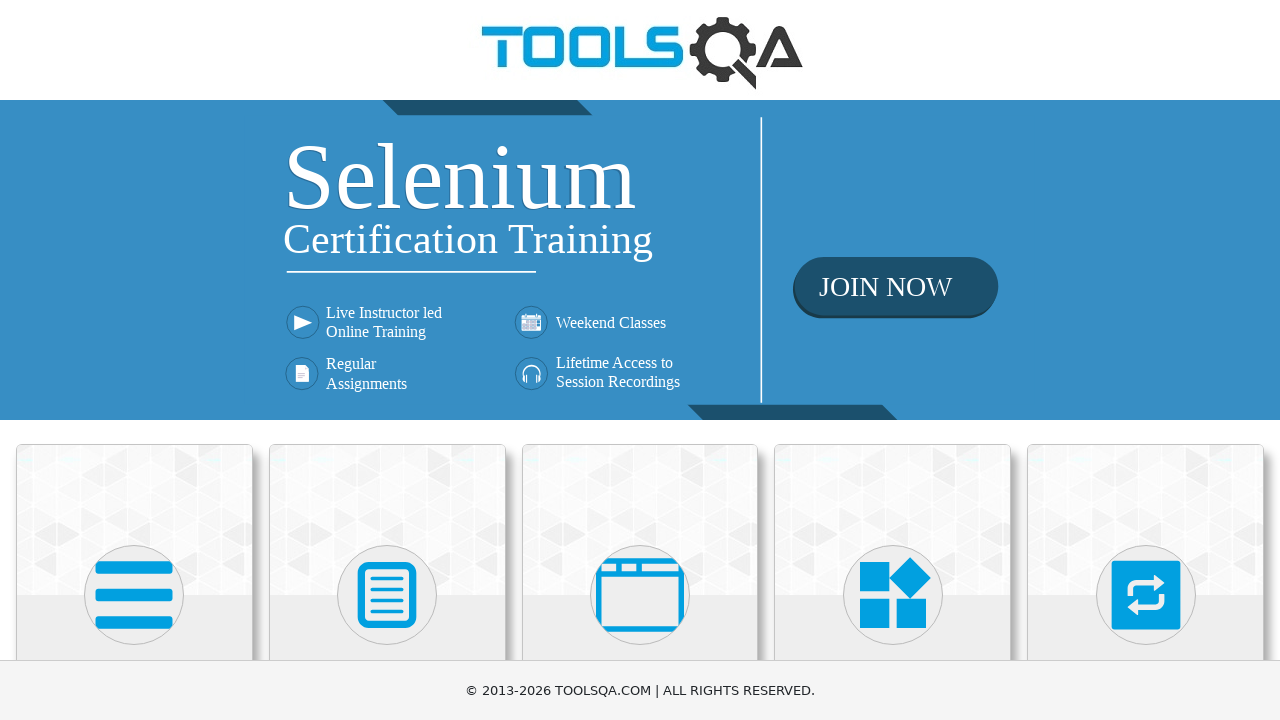

Navigated to DemoQA homepage at https://demoqa.com
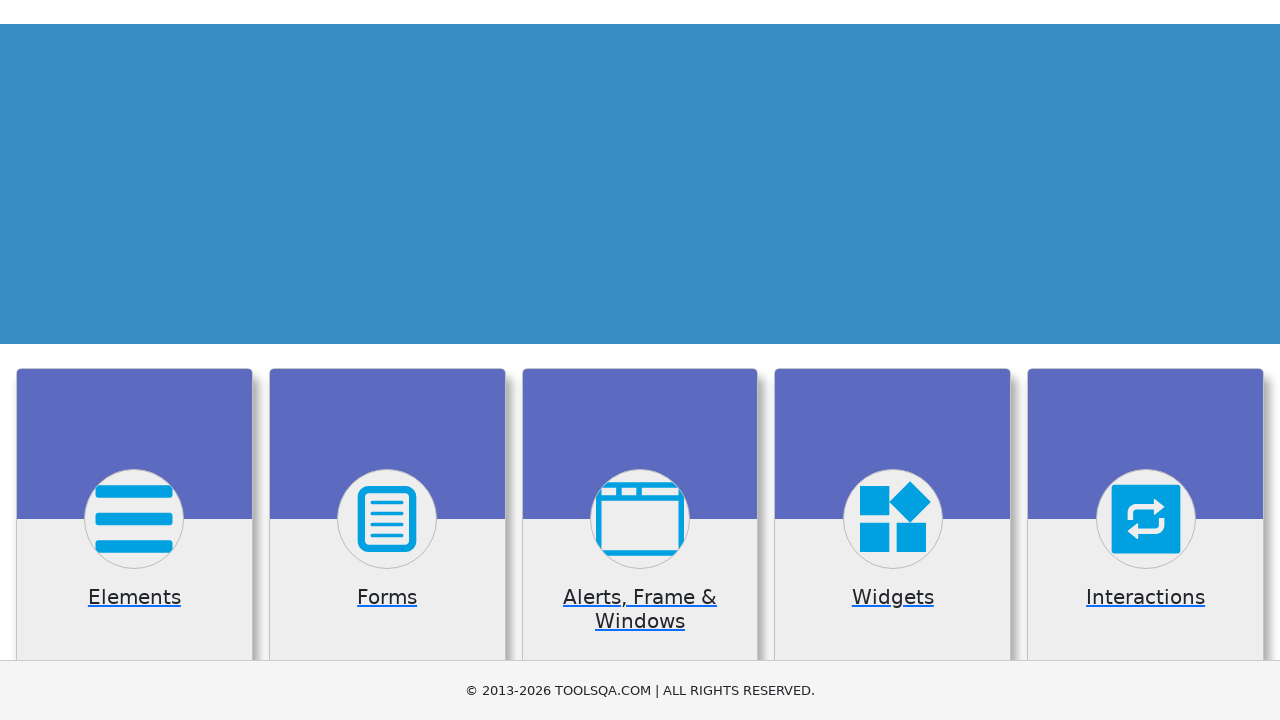

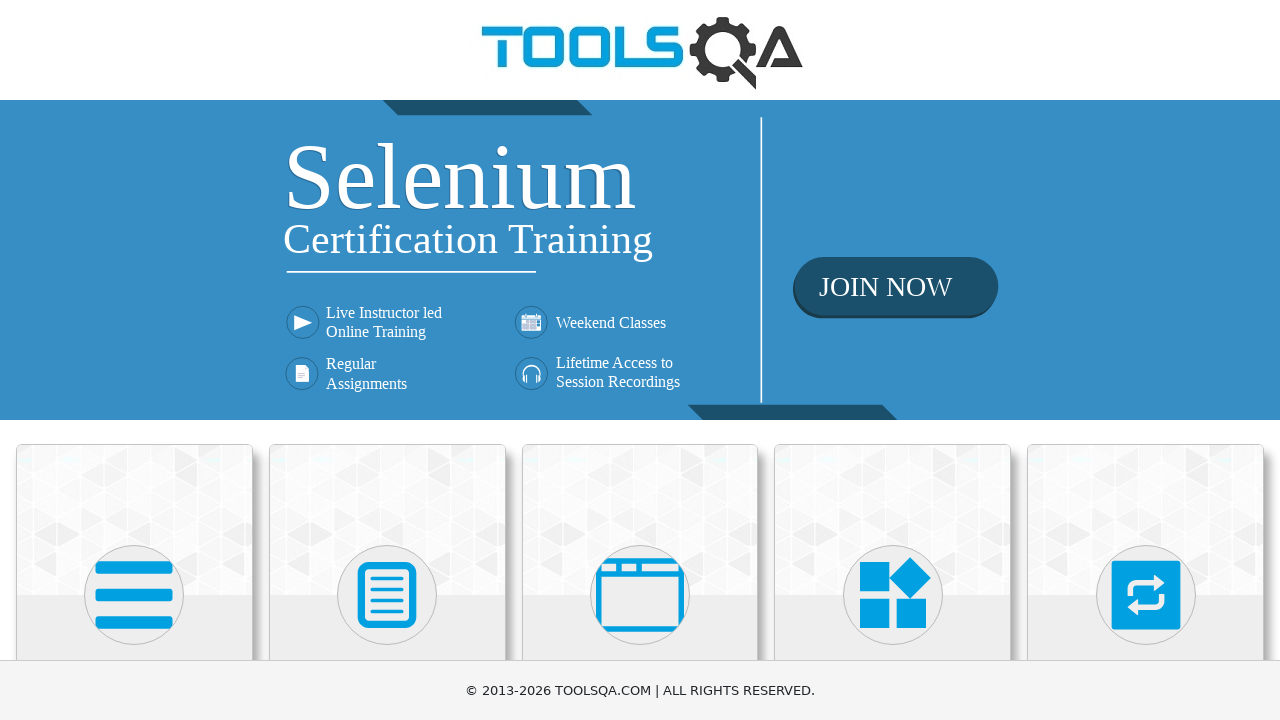